Fills out a text box form with user information including name, email, and addresses, then submits the form

Starting URL: https://demoqa.com/text-box

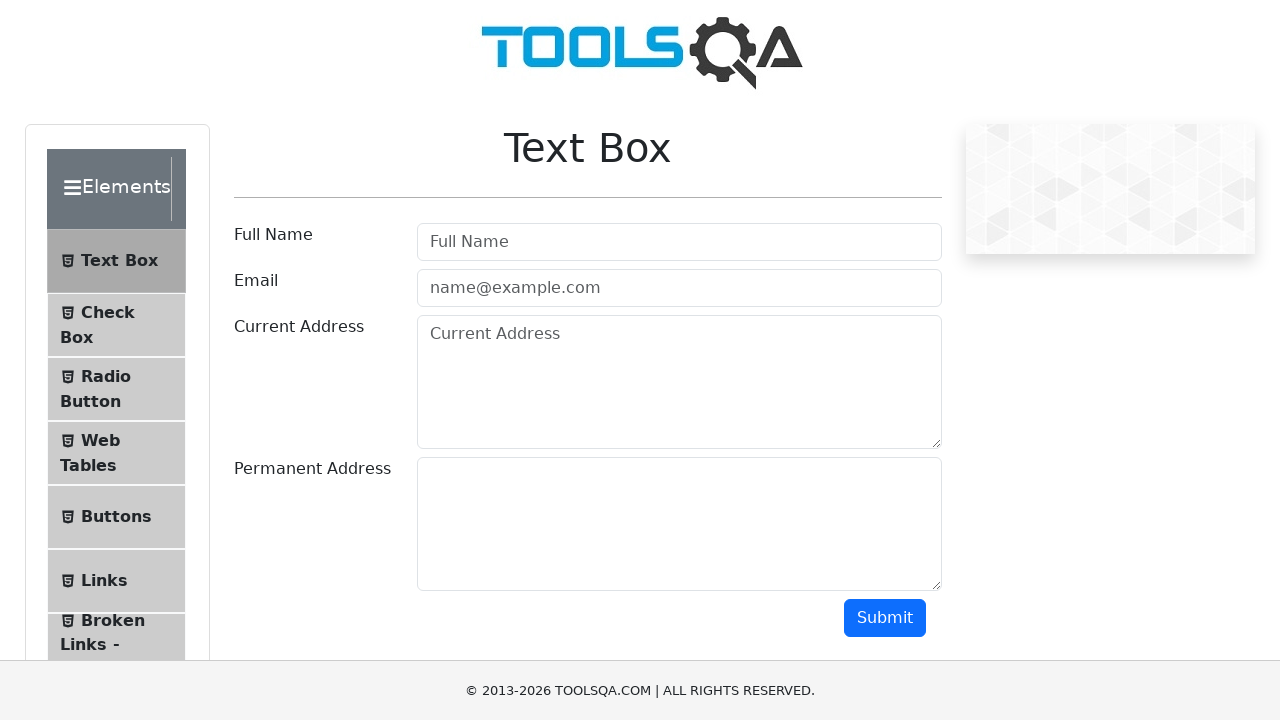

Text box form loaded and ready
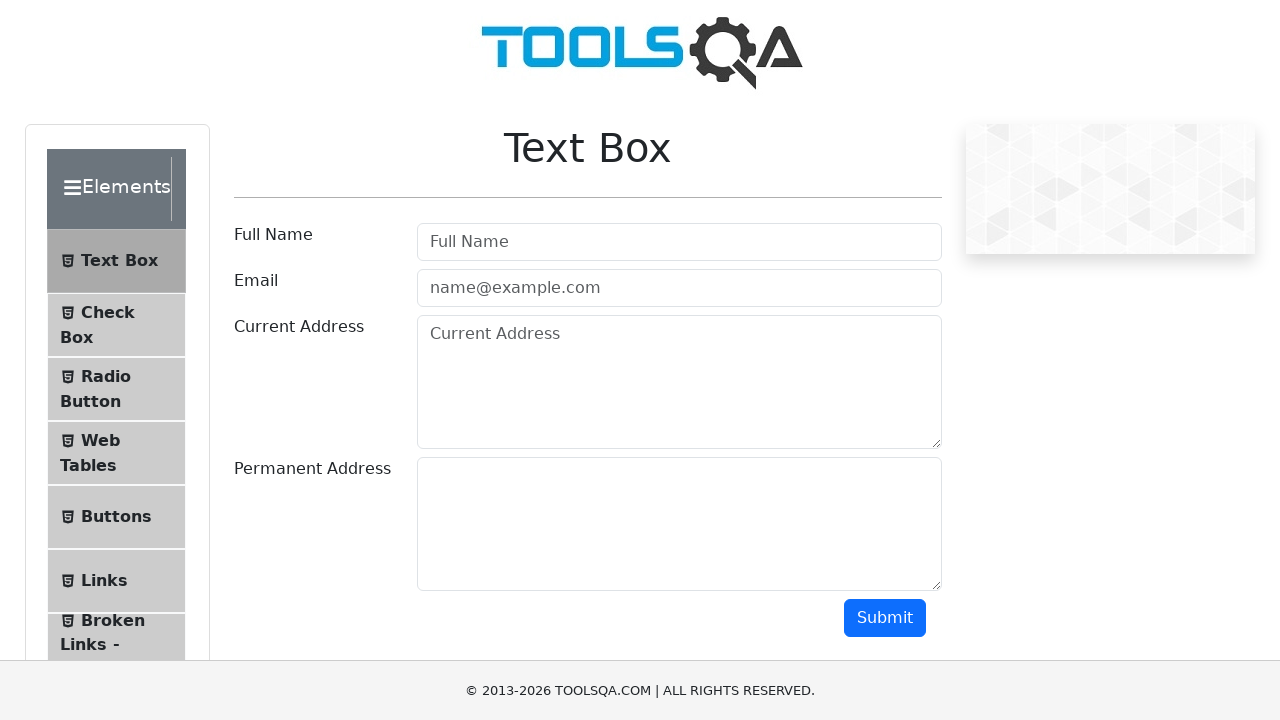

Filled username field with 'Jon Doe' on #userName
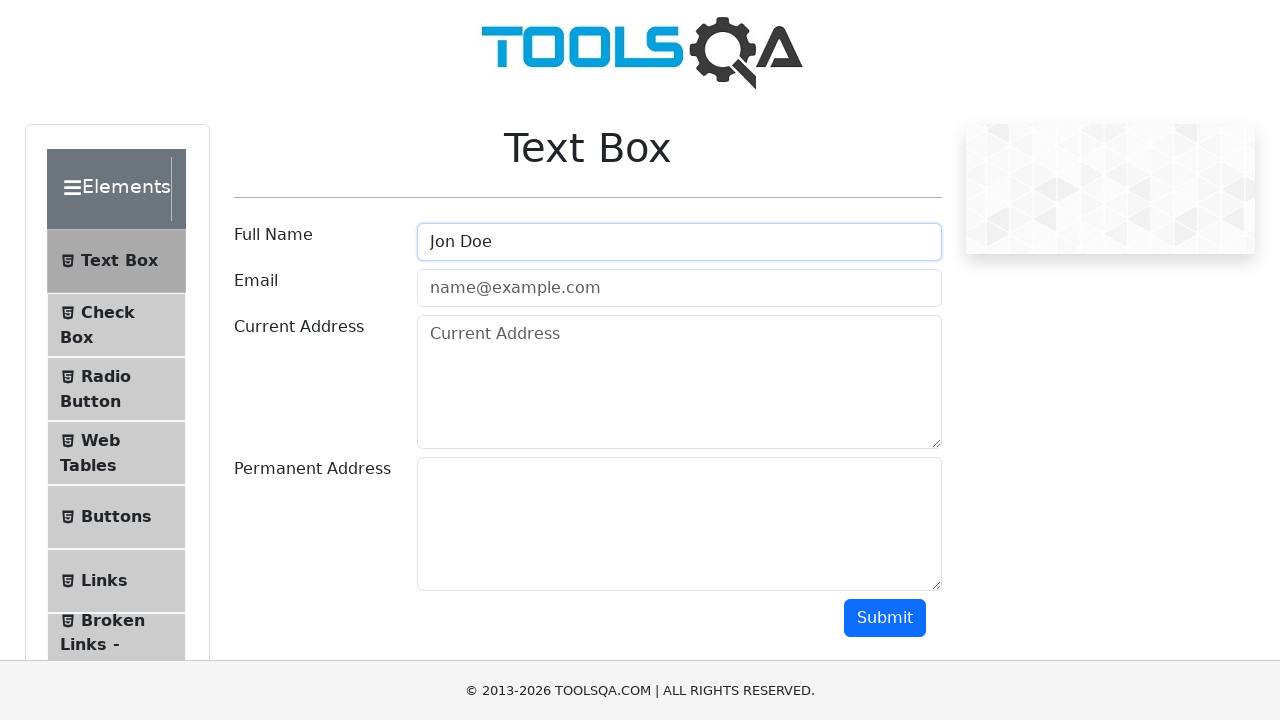

Filled email field with 'abc@text.com' on #userEmail
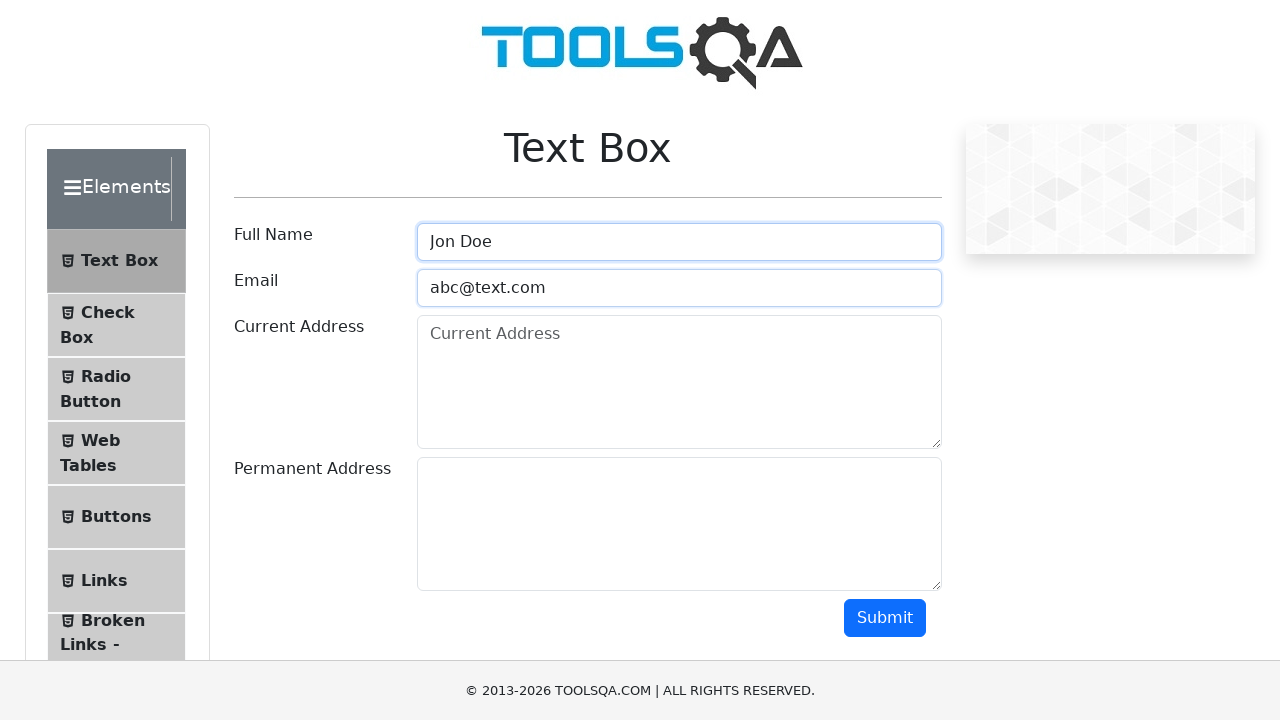

Filled current address field with '32 Hollow st. Hellkitchen, New York' on #currentAddress
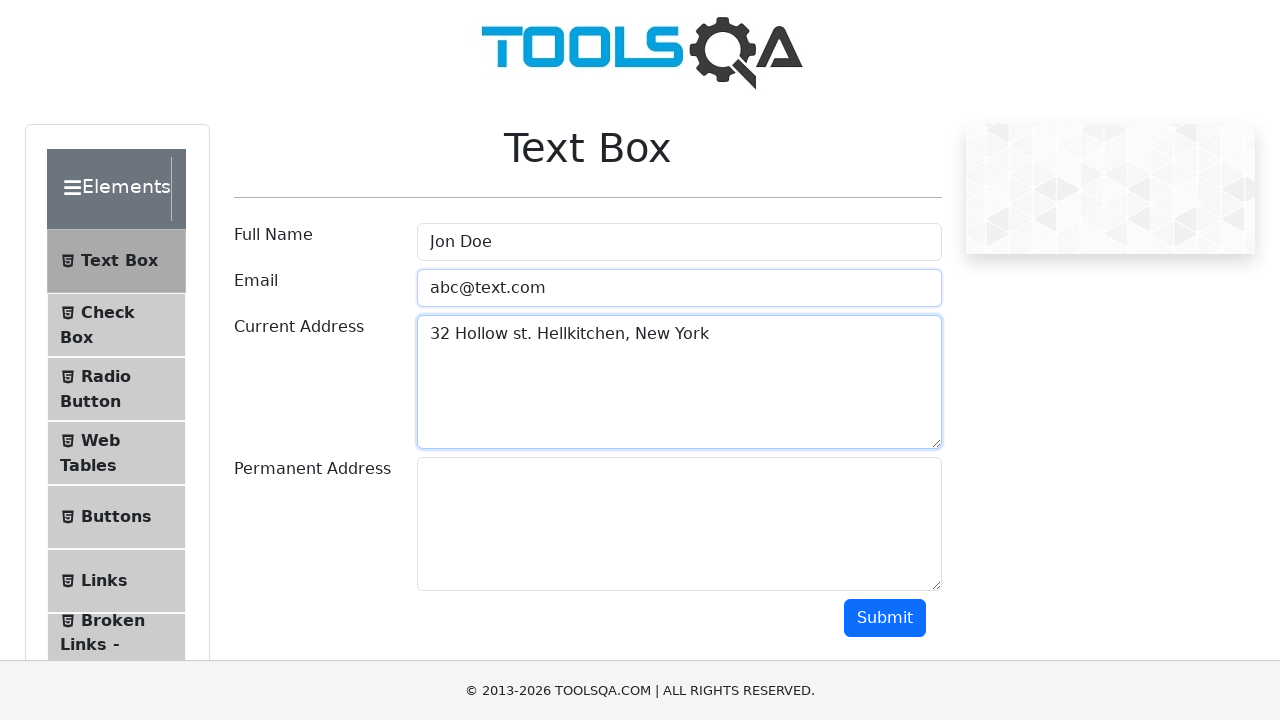

Filled permanent address field with '32 Hollow st. Hellkitchen, New York' on #permanentAddress
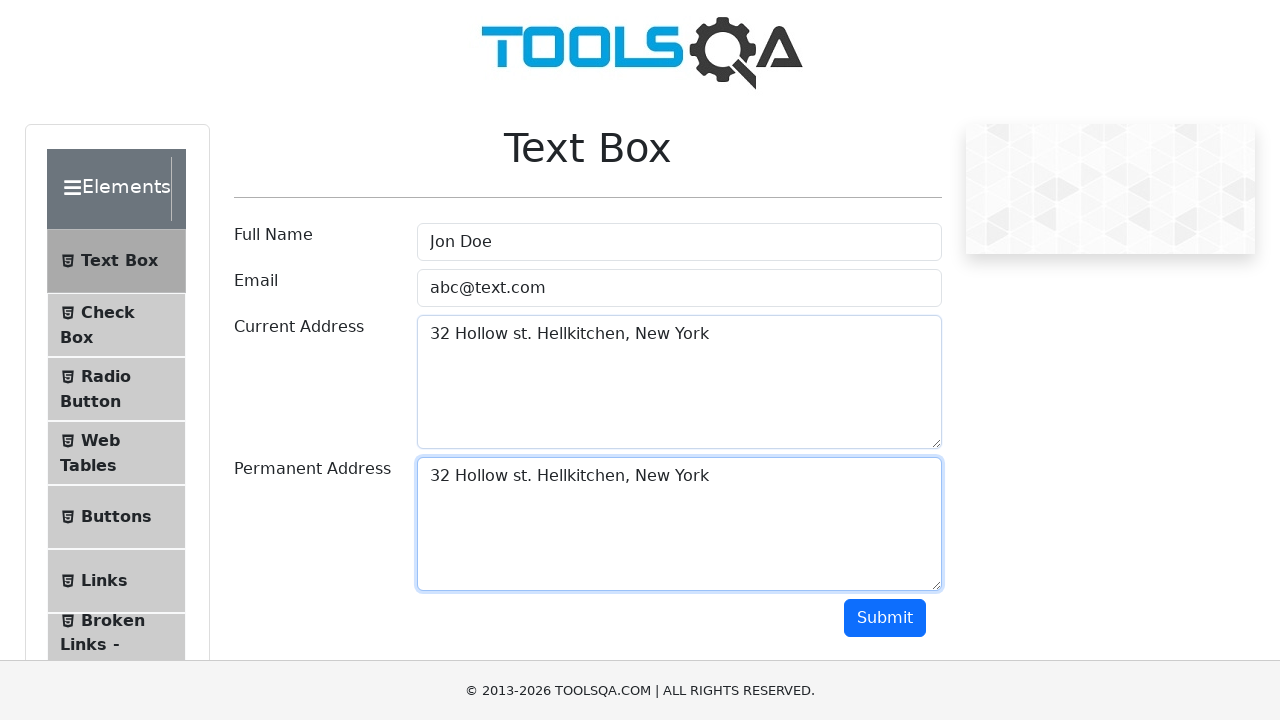

Clicked submit button to submit the form at (885, 618) on button#submit
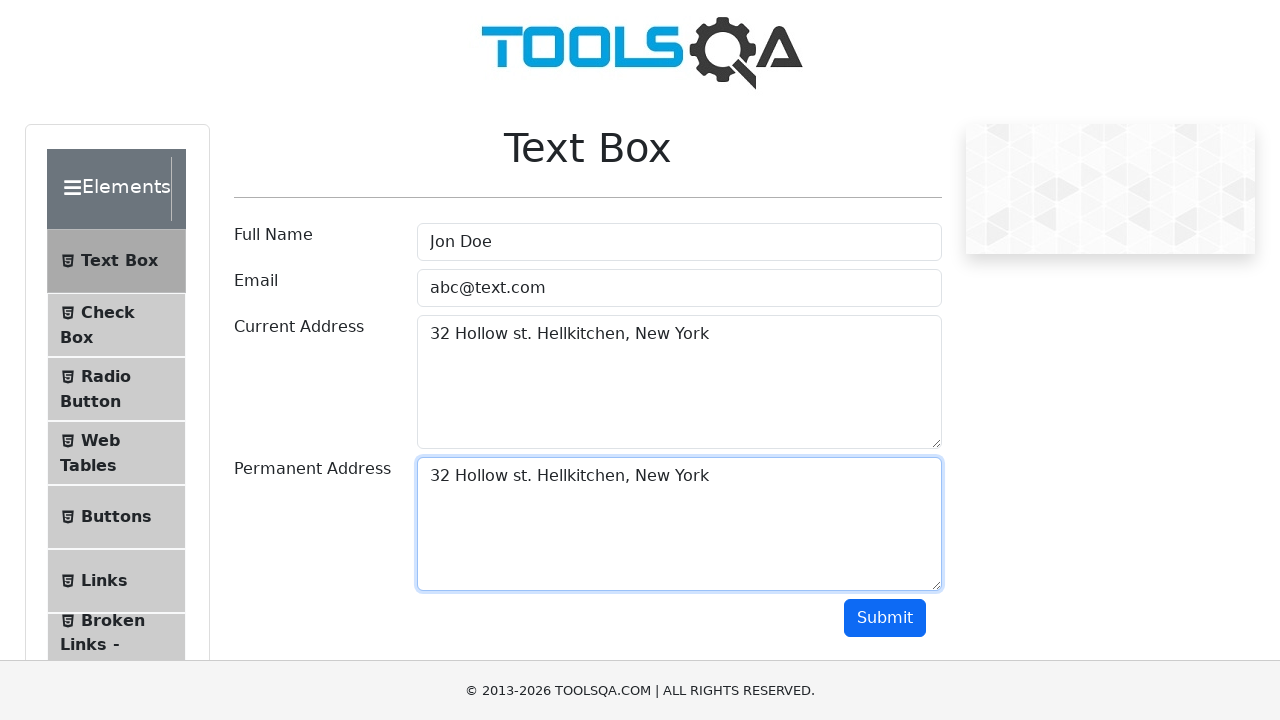

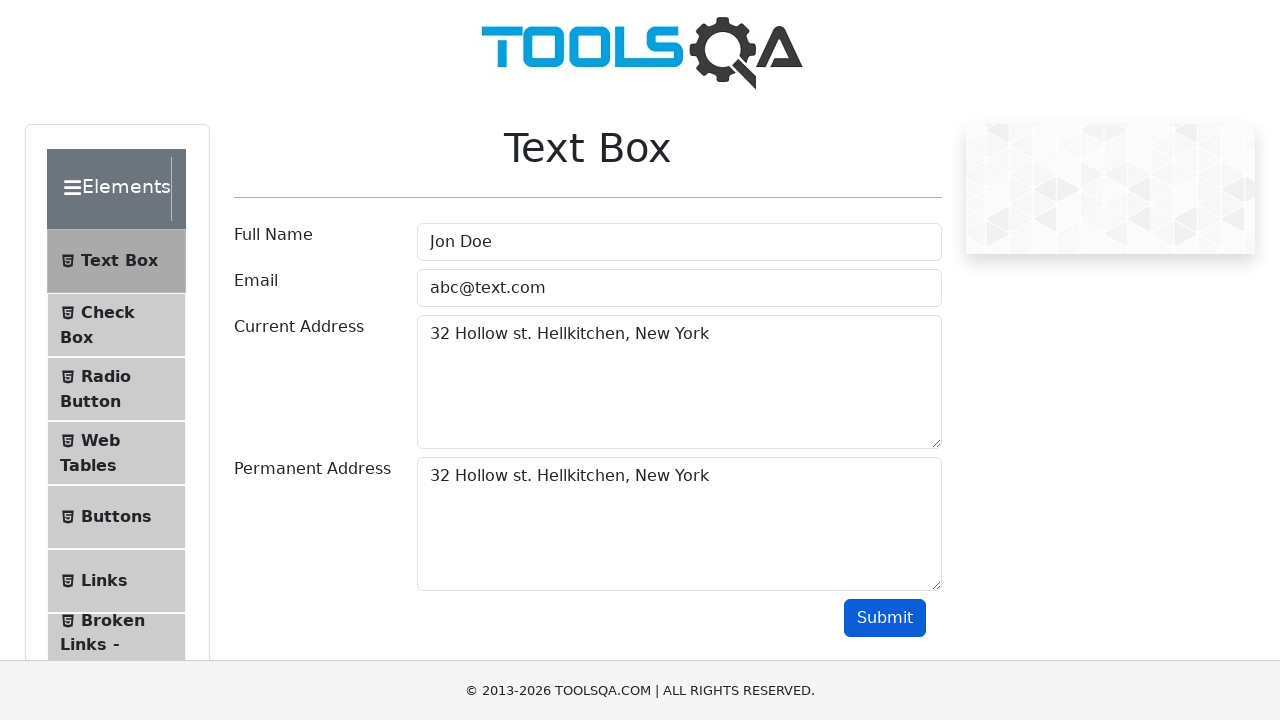